Tests autocomplete functionality by typing partial text and selecting India from the suggestions

Starting URL: https://rahulshettyacademy.com/AutomationPractice/

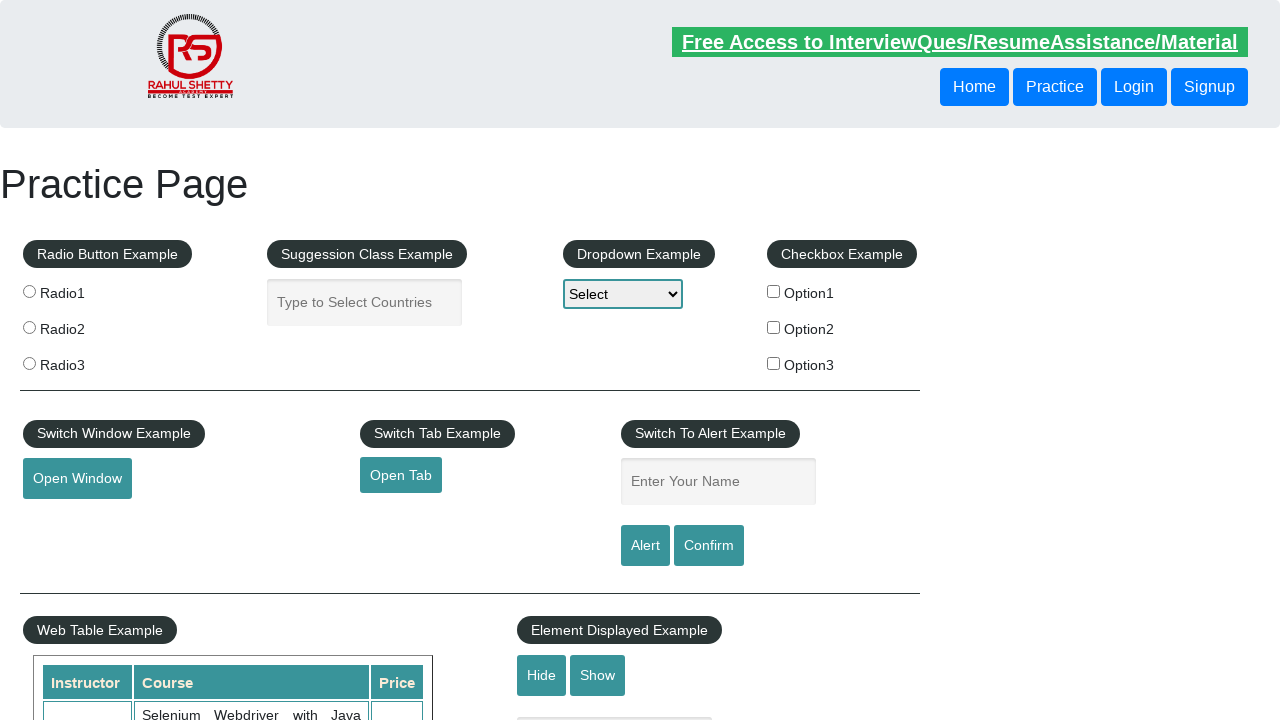

Clicked on the autocomplete field at (365, 302) on #autocomplete
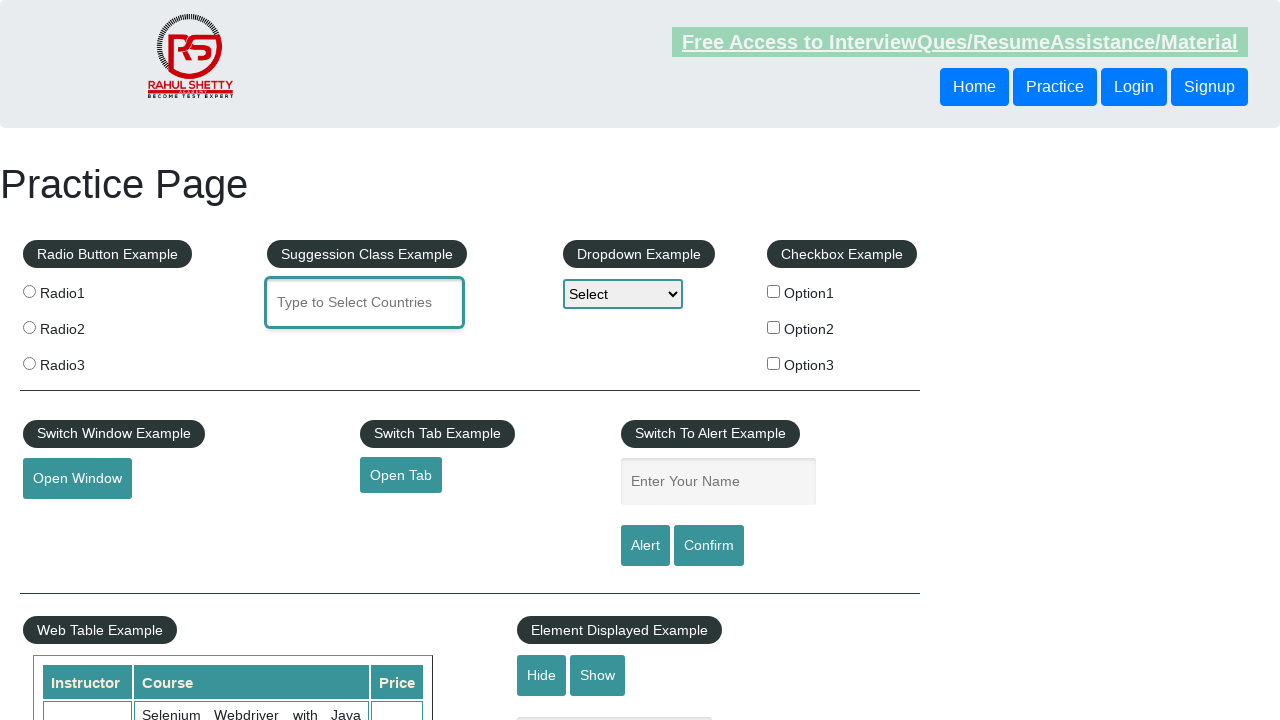

Typed 'ind' in the autocomplete field on #autocomplete
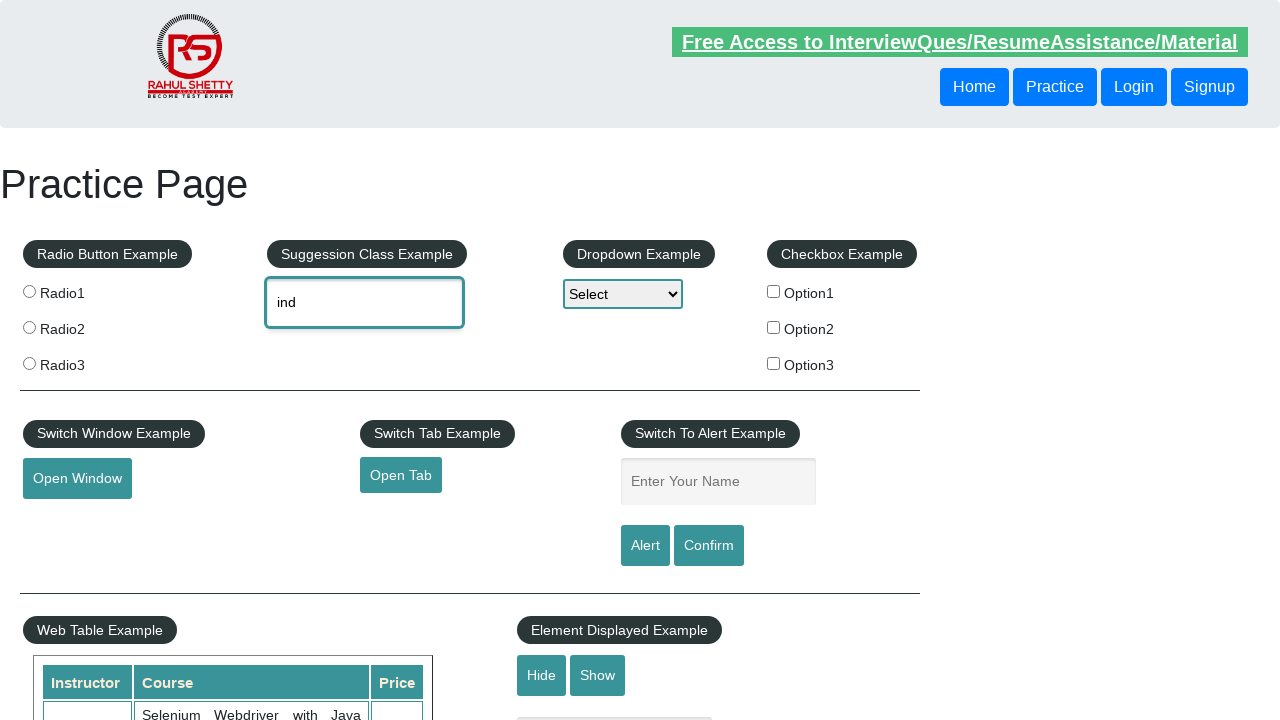

Autocomplete dropdown options appeared
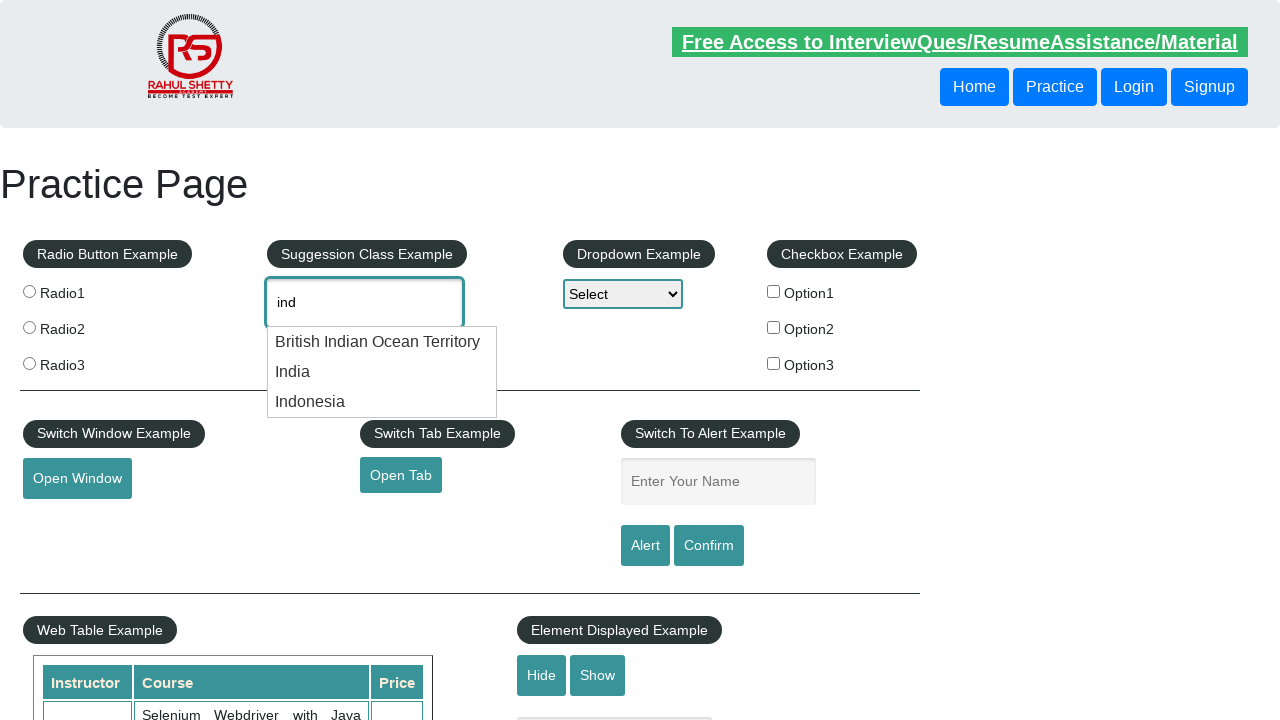

Selected 'India' from the autocomplete dropdown at (382, 372) on li.ui-menu-item div >> nth=1
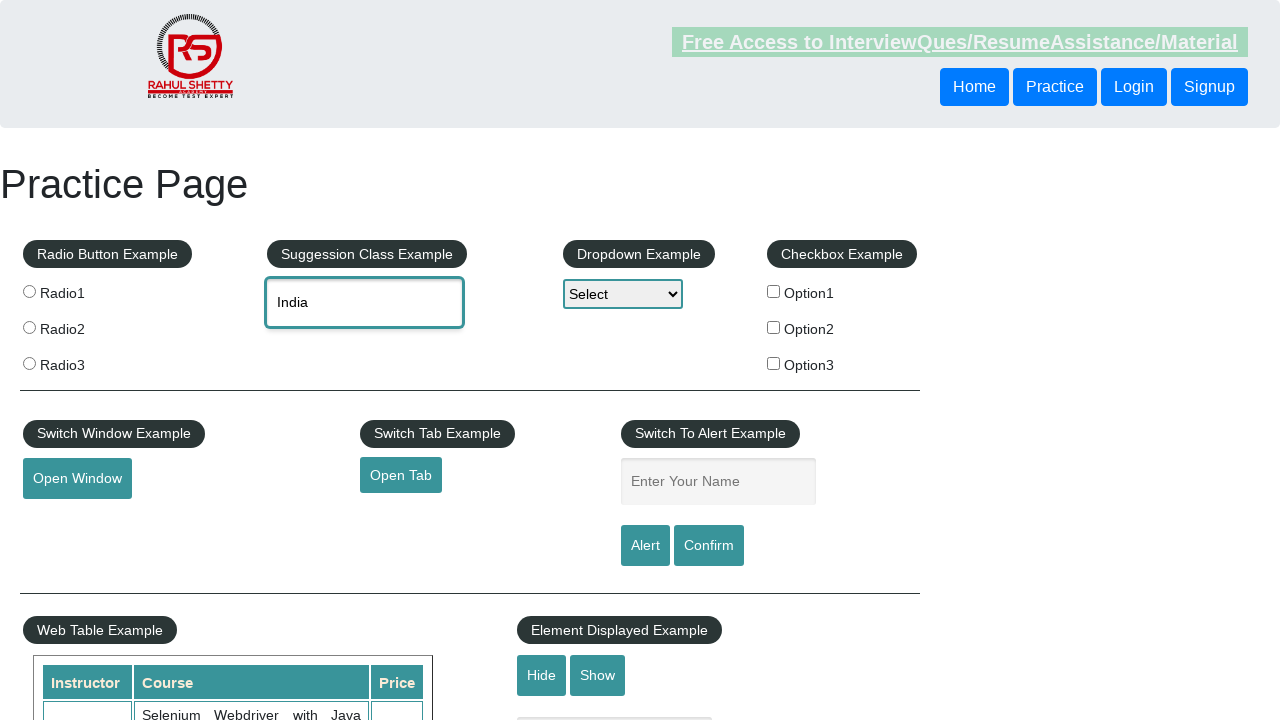

Retrieved selected country value: India
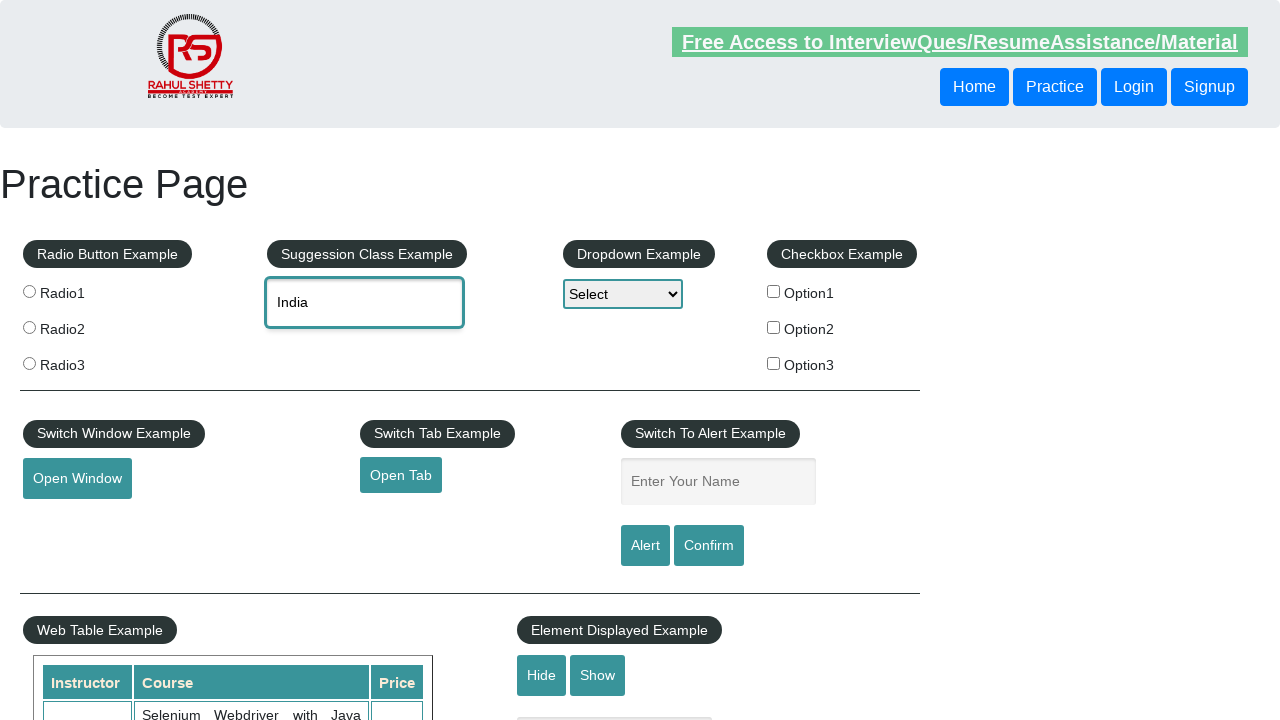

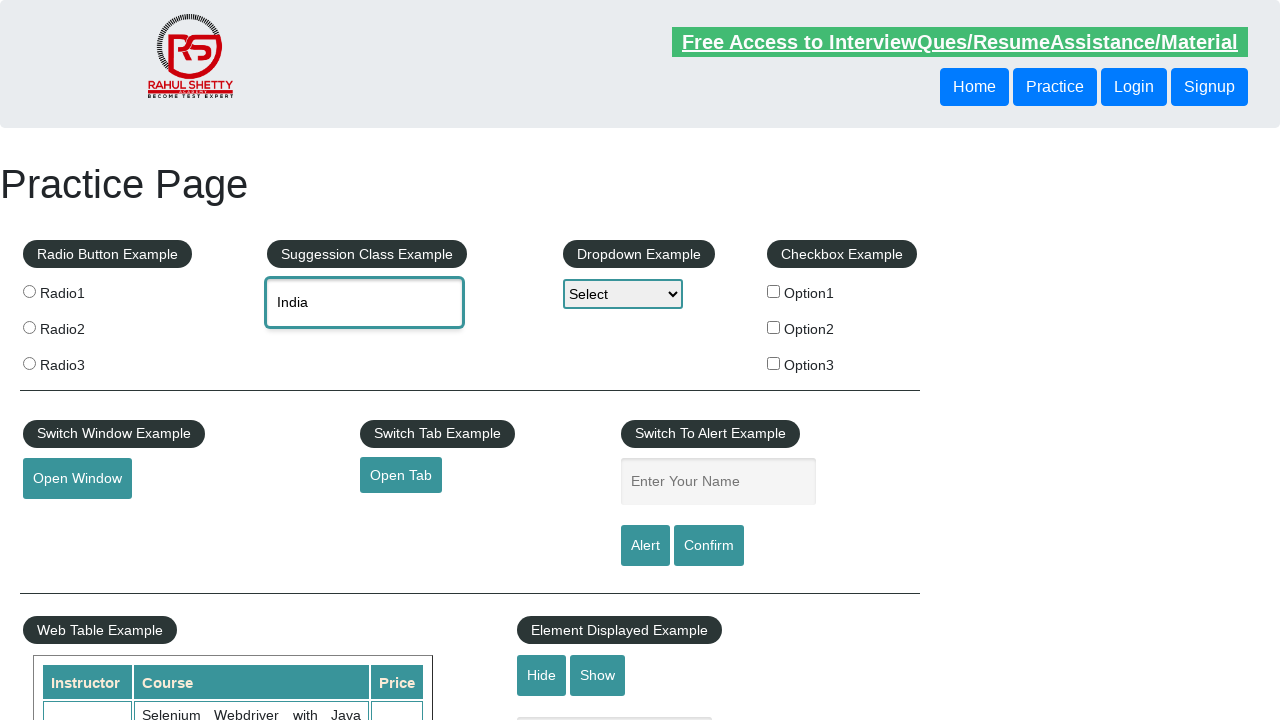